Tests filling out a practice form on DemoQA by entering first name, last name, email, selecting gender, and entering phone number

Starting URL: https://demoqa.com/automation-practice-form

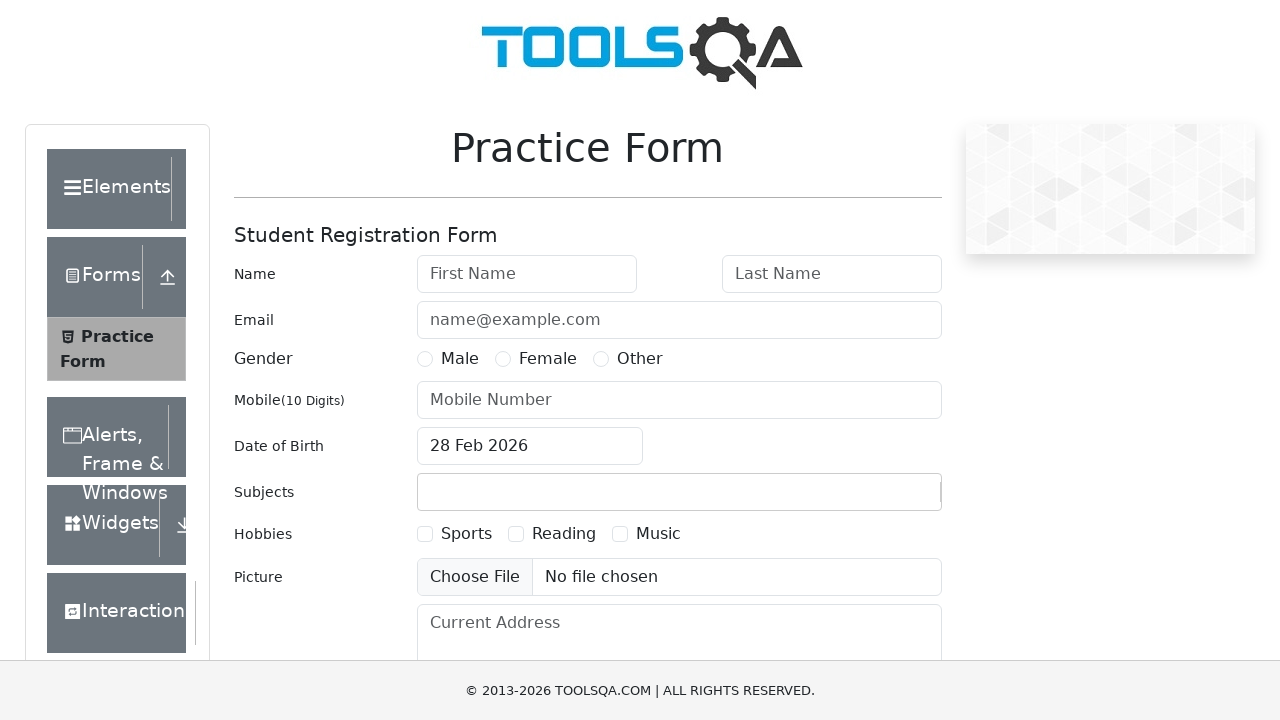

Filled first name field with 'sridhar' on #firstName
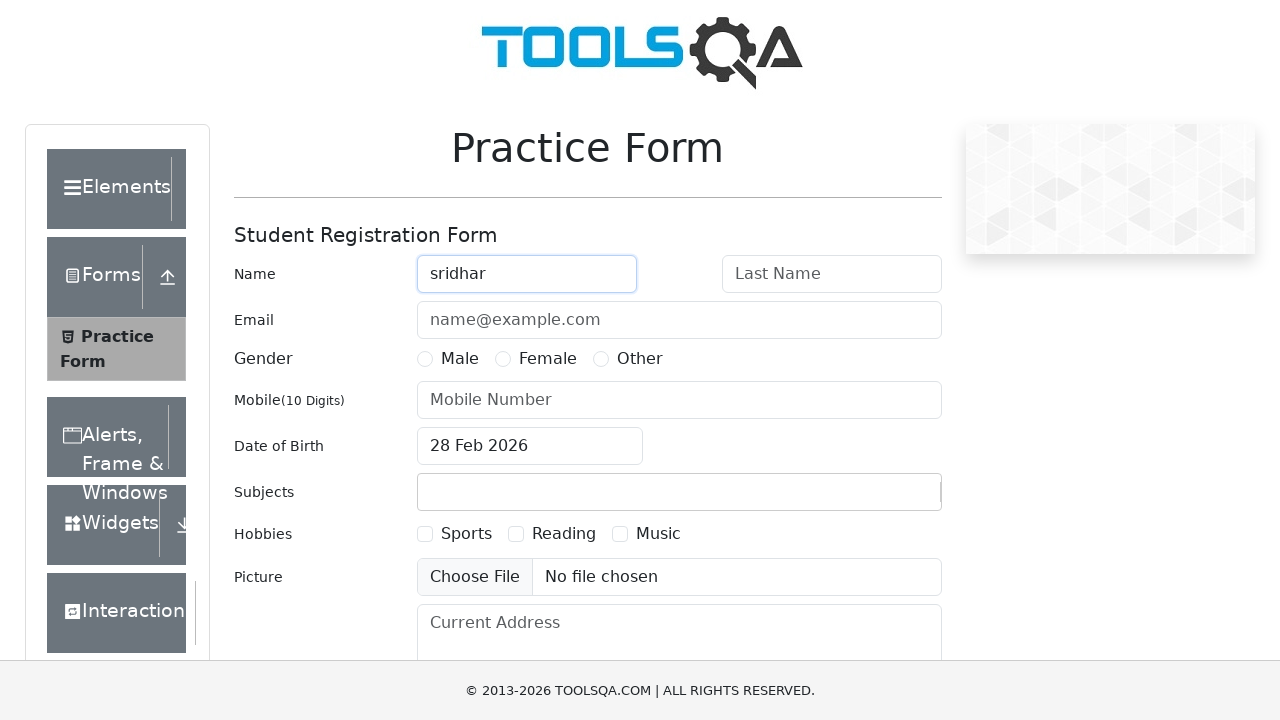

Filled last name field with 'kumar' on #lastName
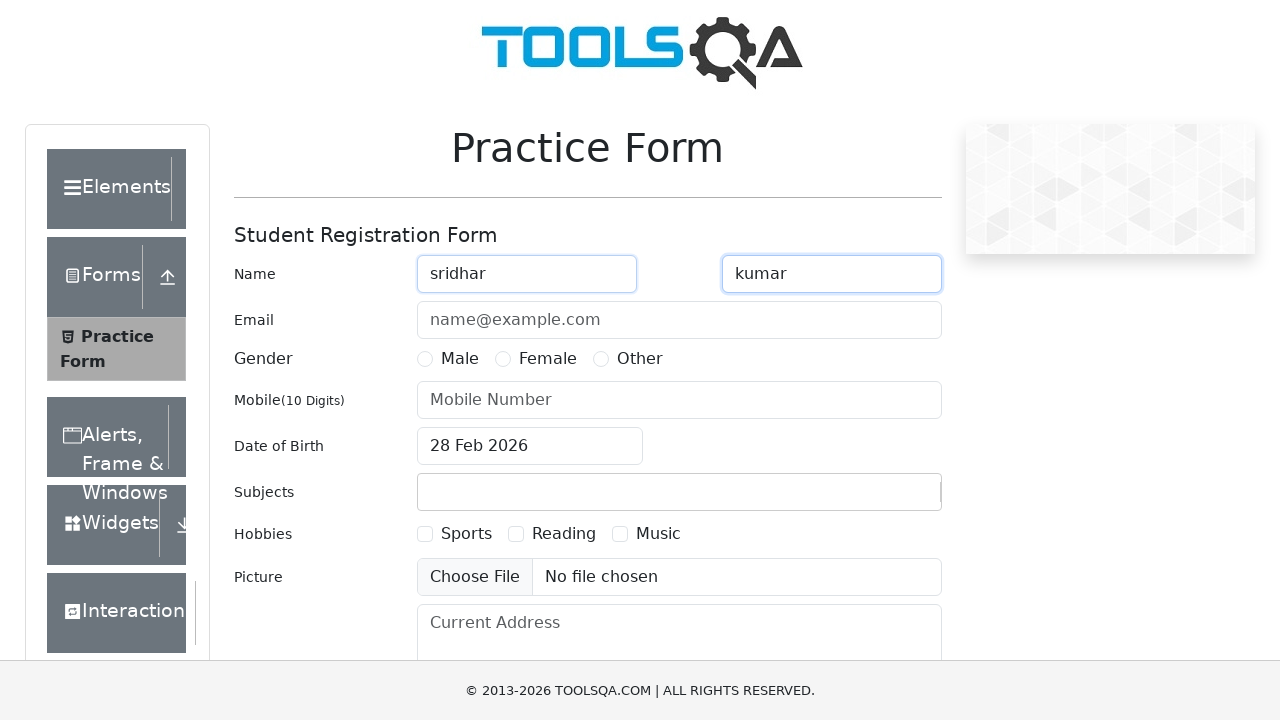

Filled email field with 'greens@gmail.com' on #userEmail
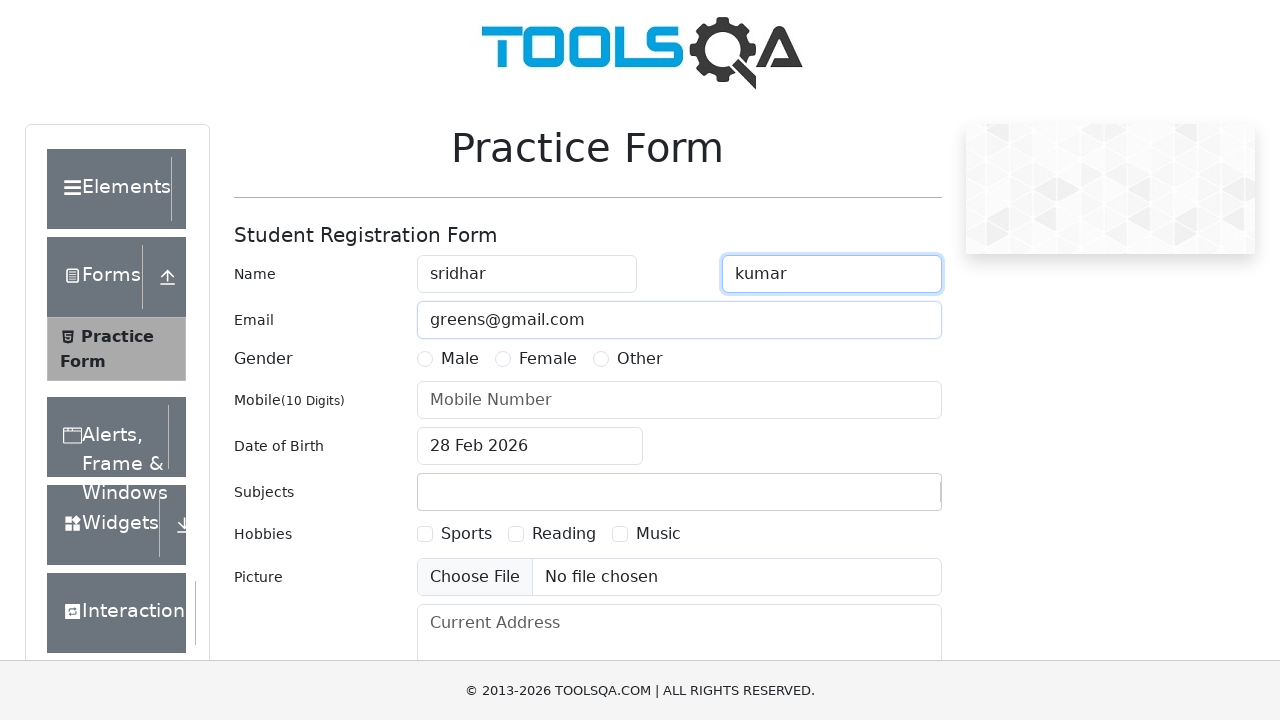

Selected Male gender radio button at (460, 359) on xpath=//label[.='Male']
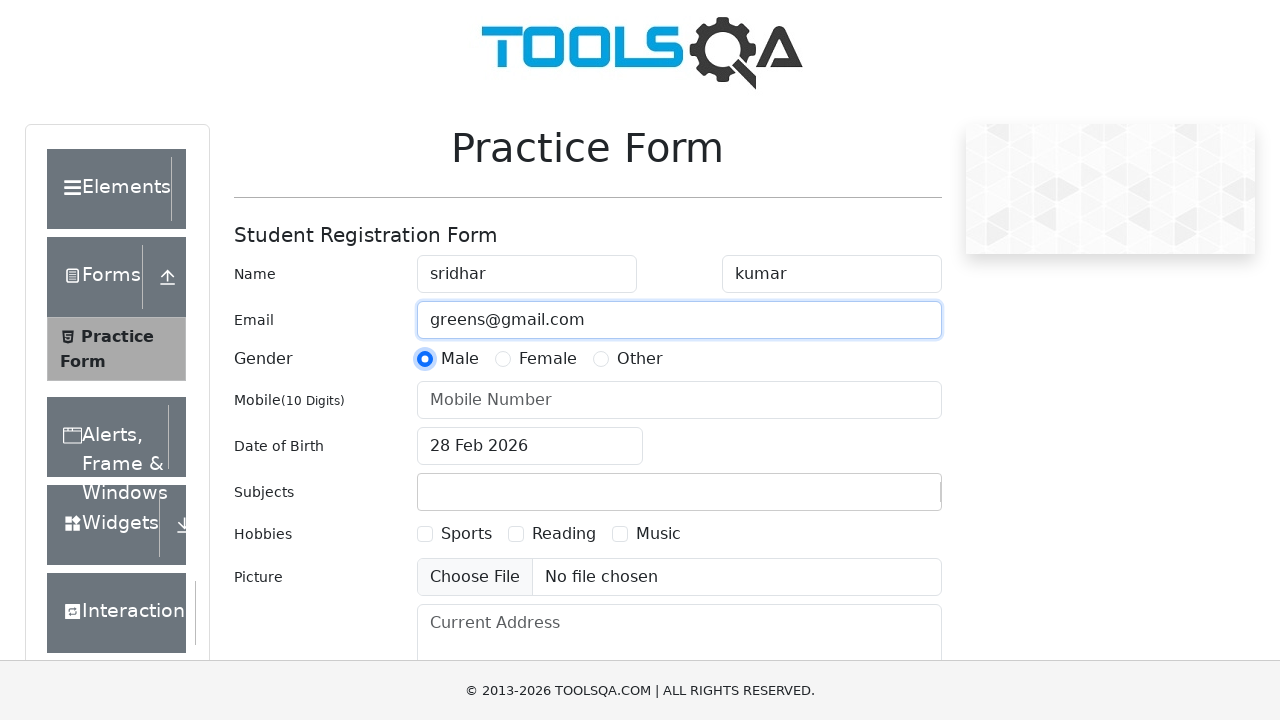

Filled phone number field with '8190984884' on #userNumber
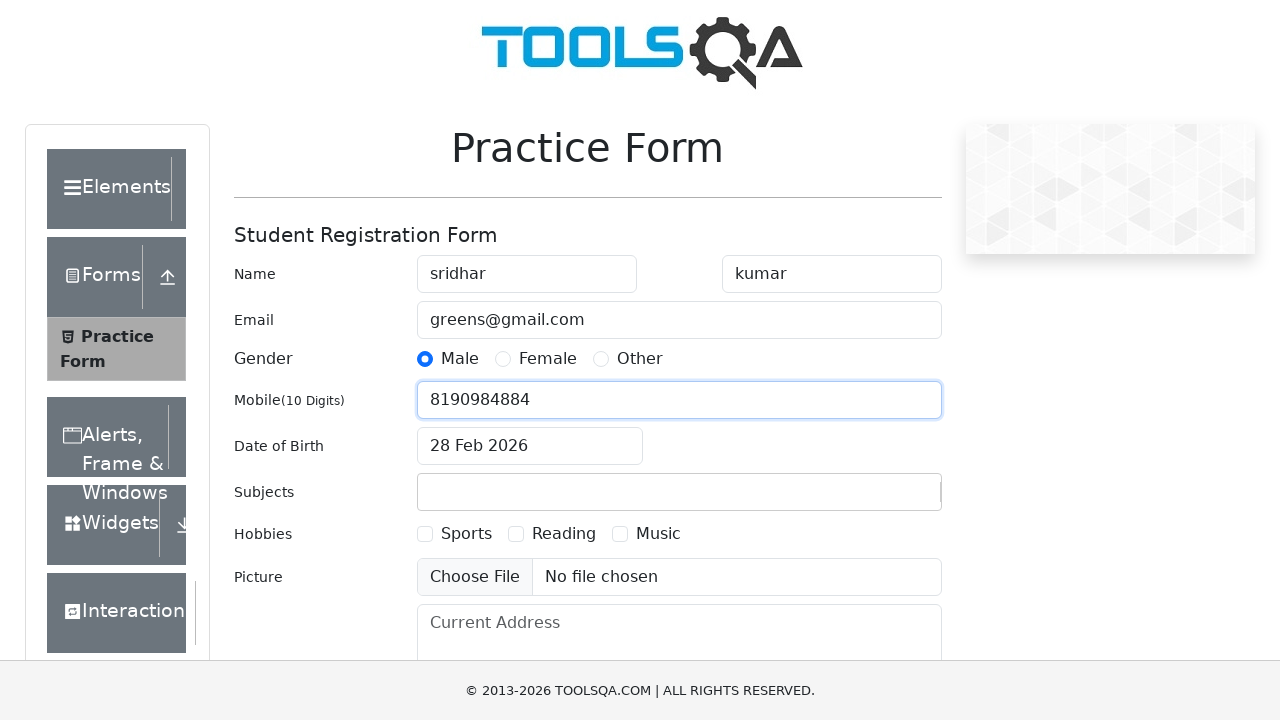

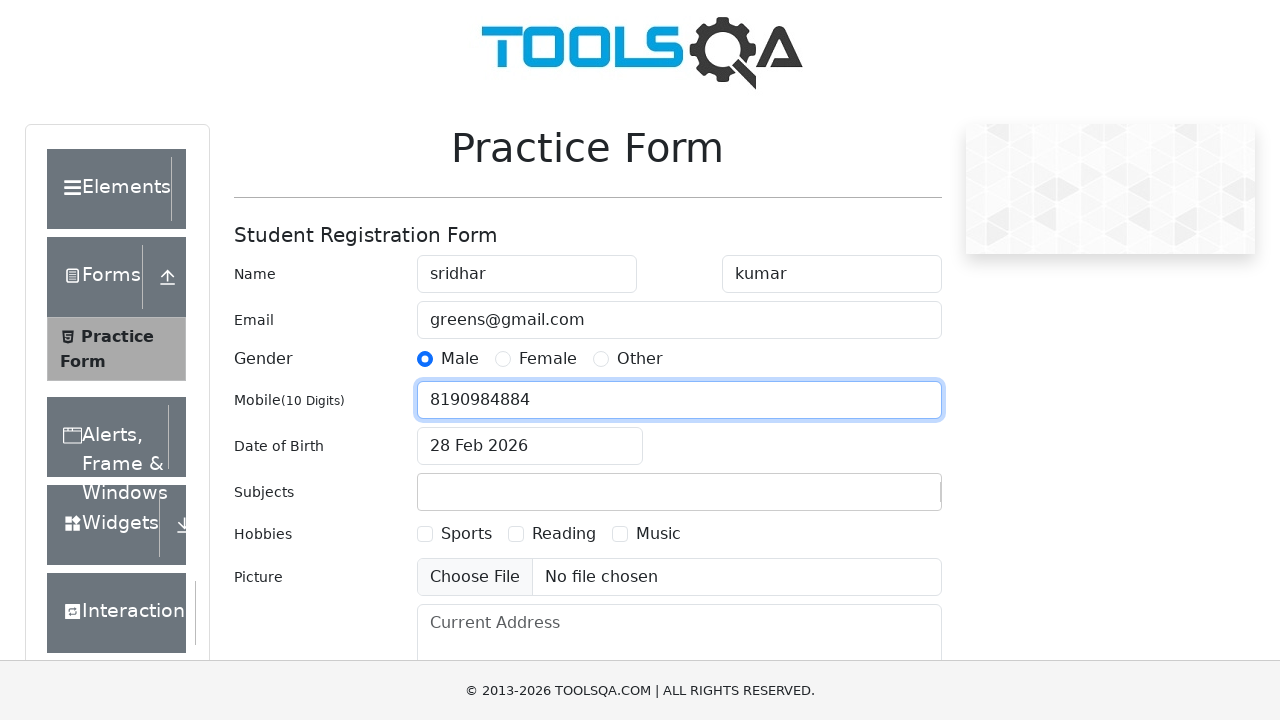